Tests dynamic table creation by expanding a form, filling in JSON data and table properties, then refreshing to generate a new table

Starting URL: https://testpages.herokuapp.com/styled/tag/dynamic-table.html

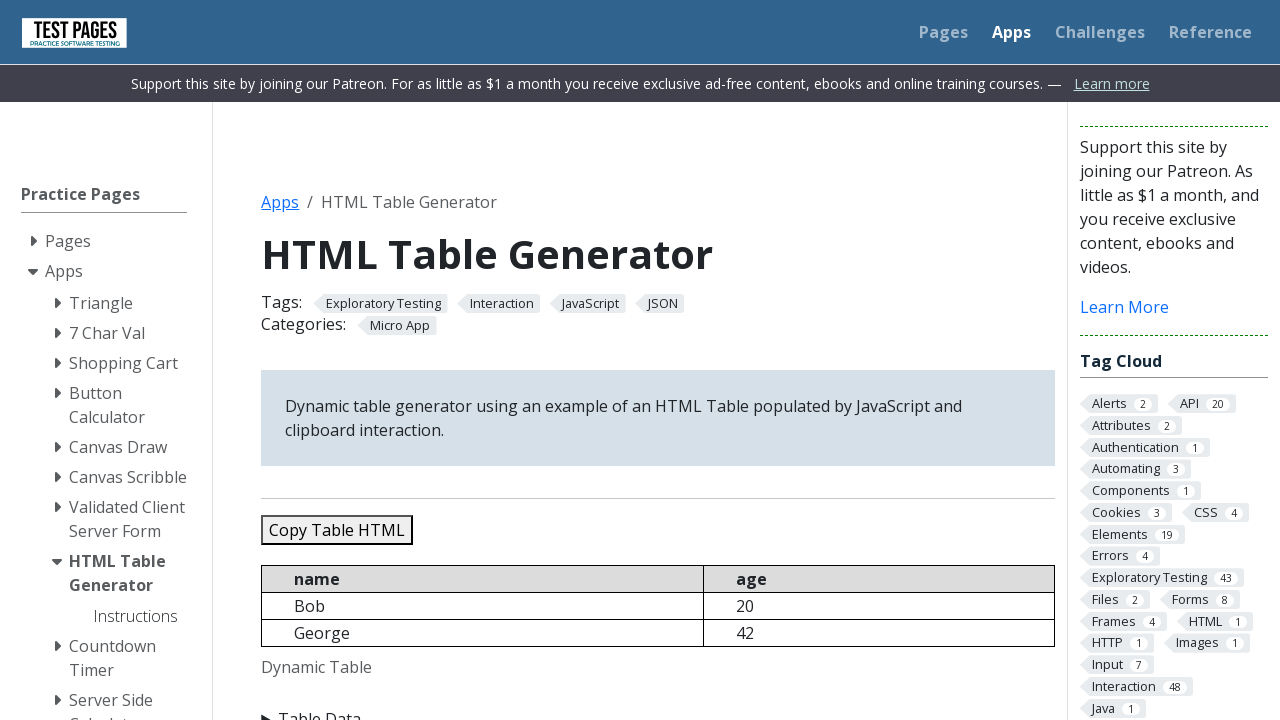

Initial table loaded and verified
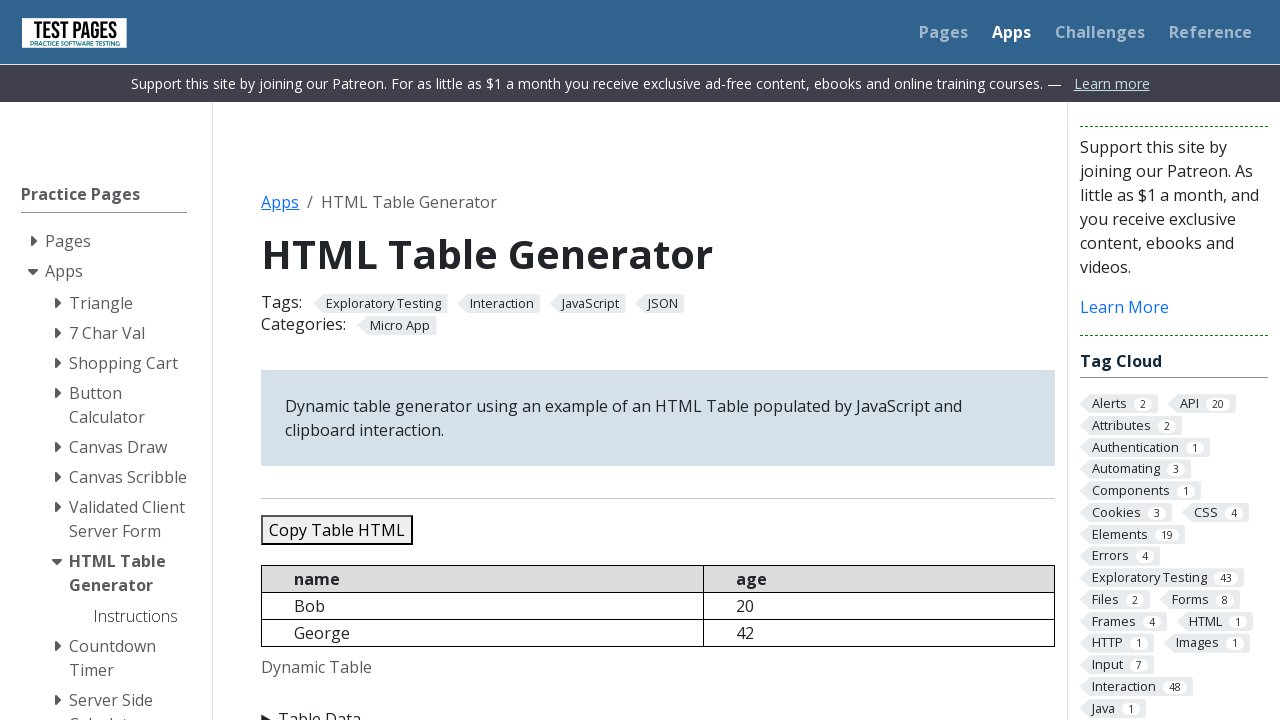

Clicked summary to expand the form at (658, 708) on summary
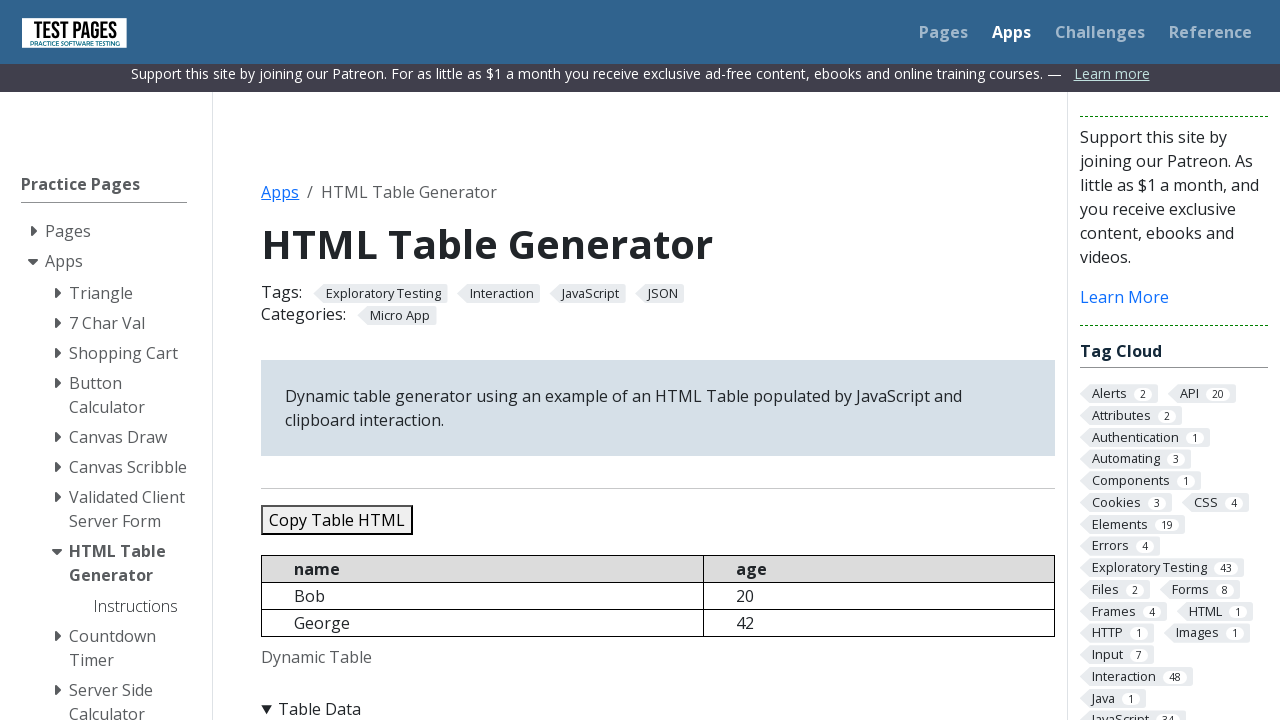

Filled JSON data field with table row data on #jsondata
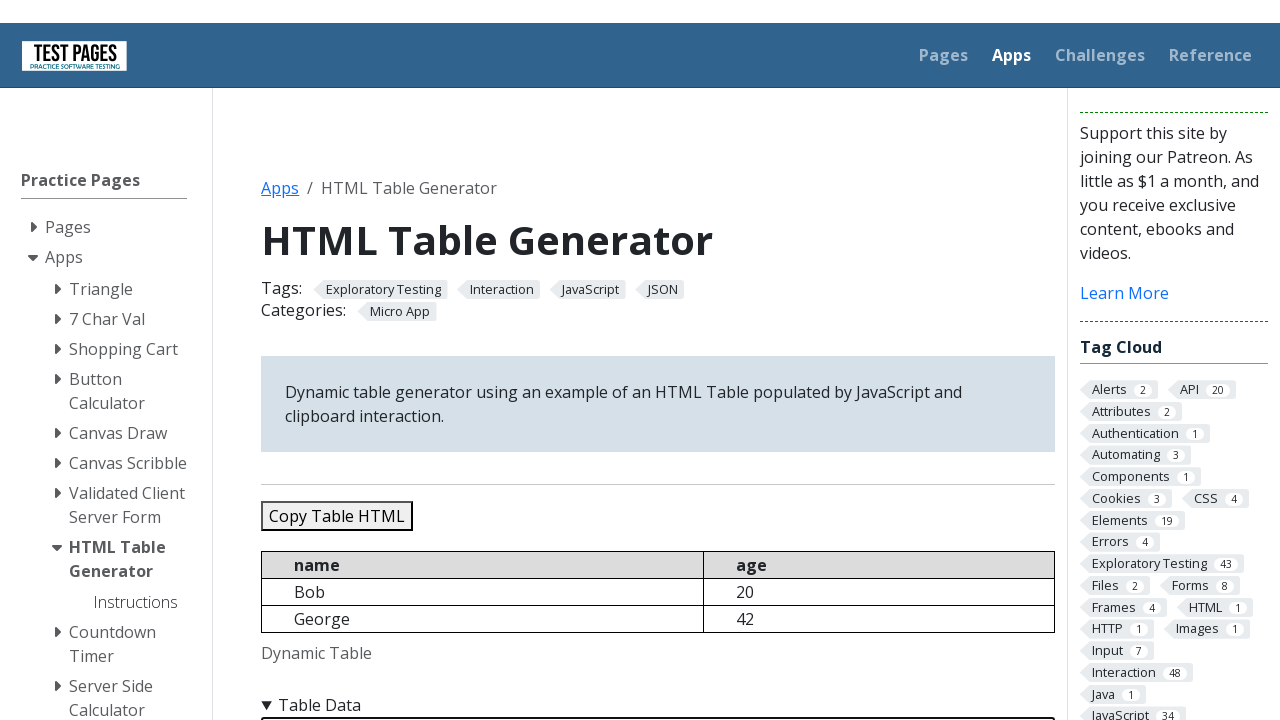

Filled caption field with 'New Table' on #caption
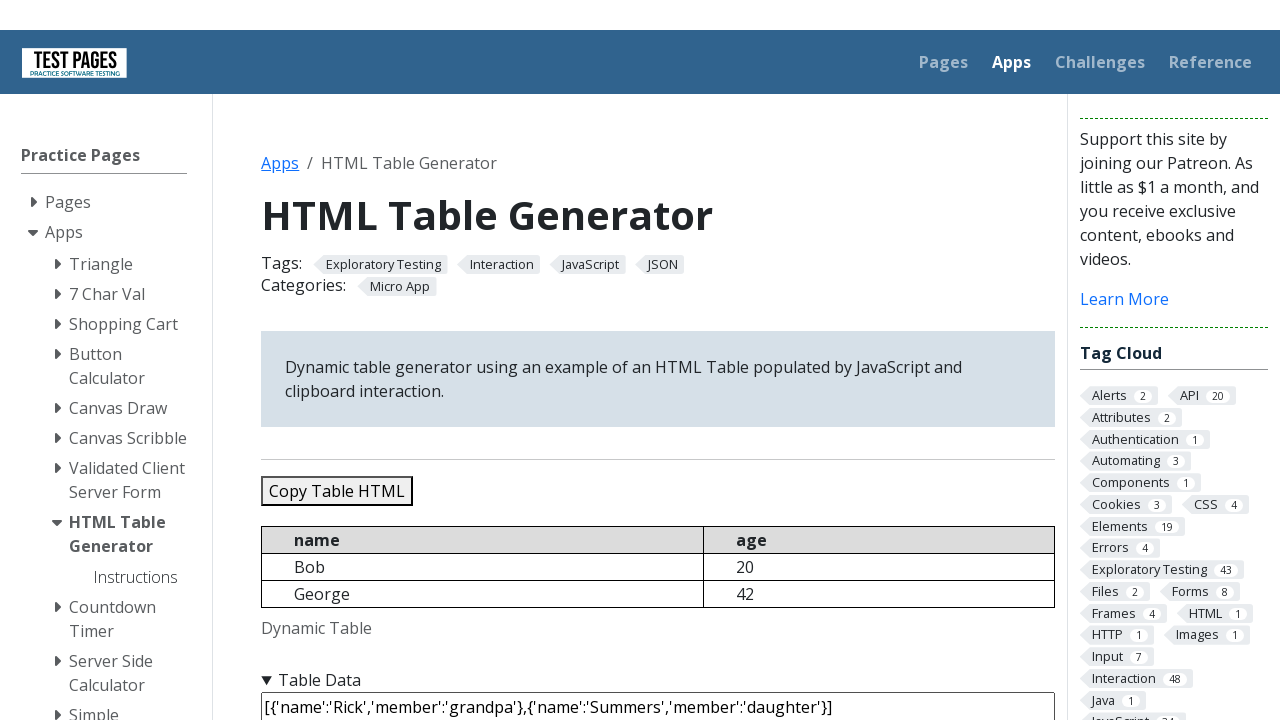

Filled table ID field with 'Tablet132' on #tableid
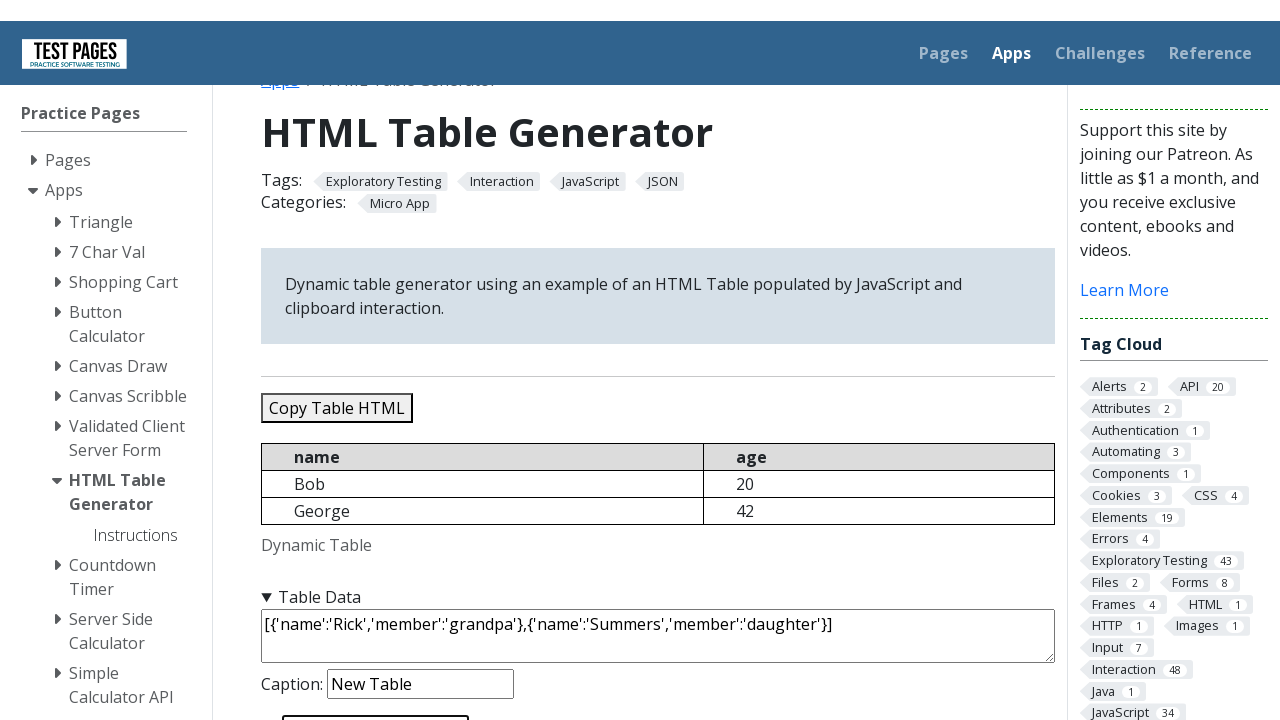

Clicked refresh button to generate new table at (359, 360) on #refreshtable
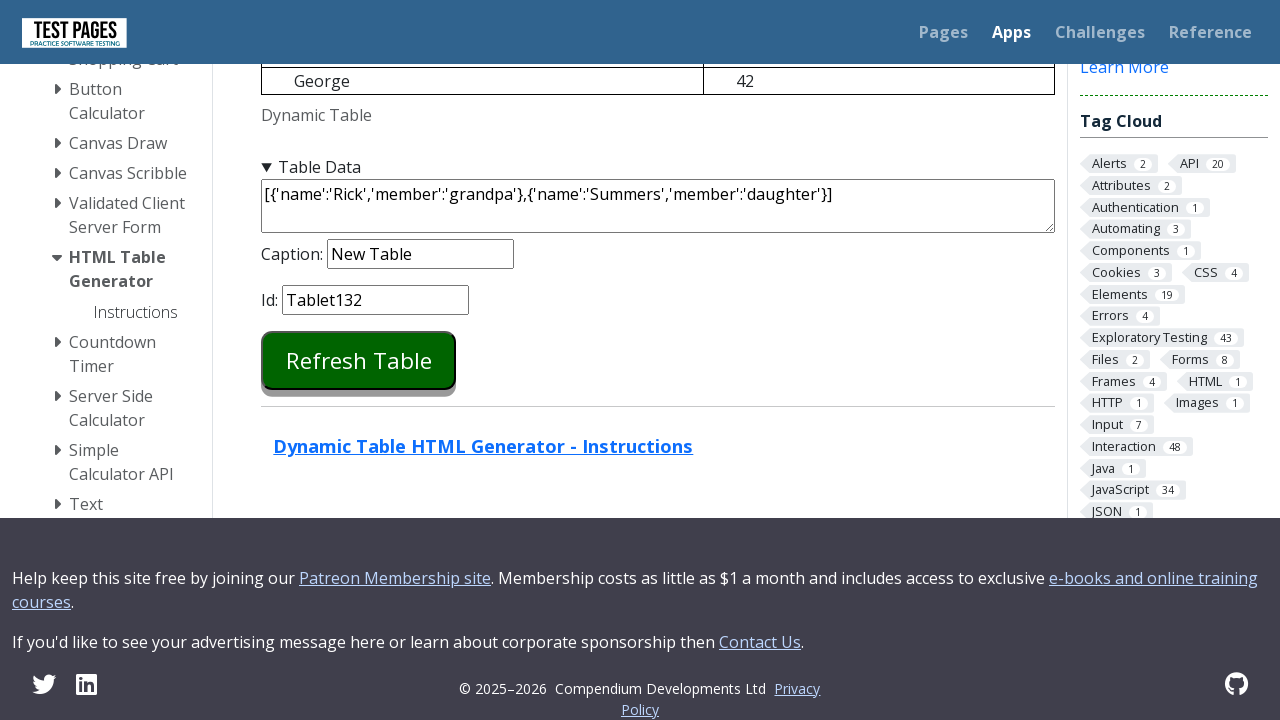

Updated table loaded and verified
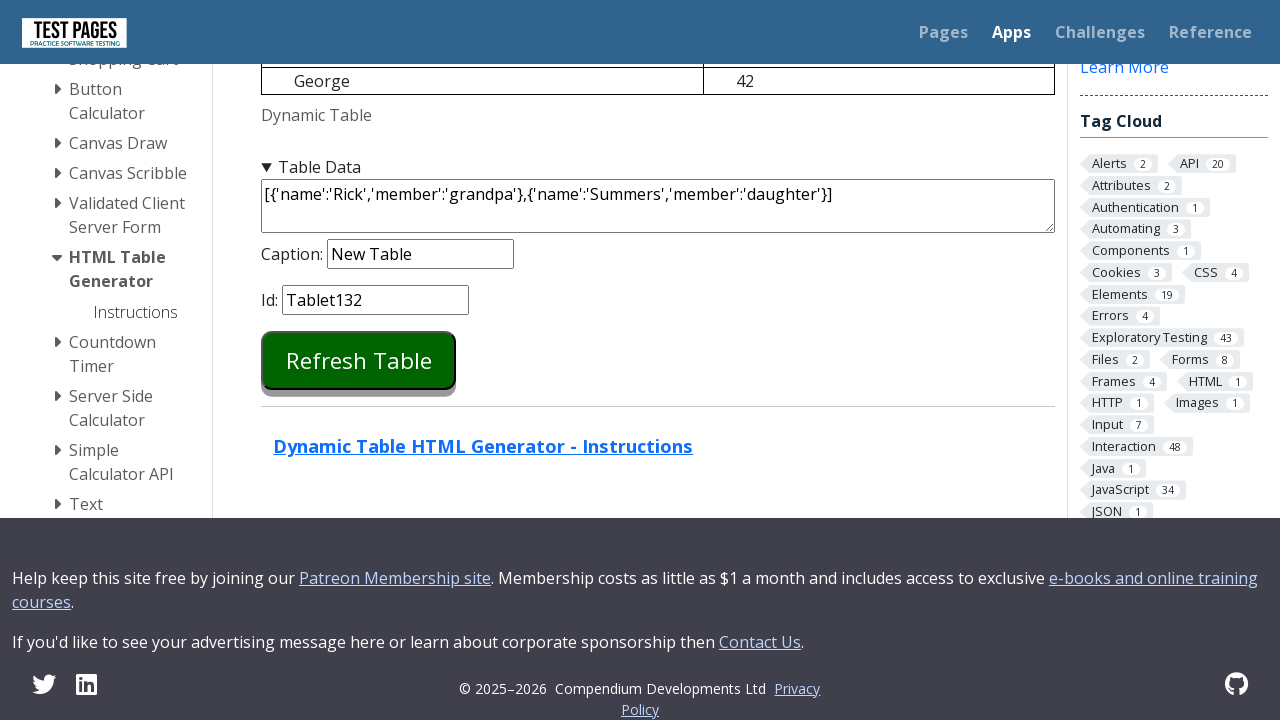

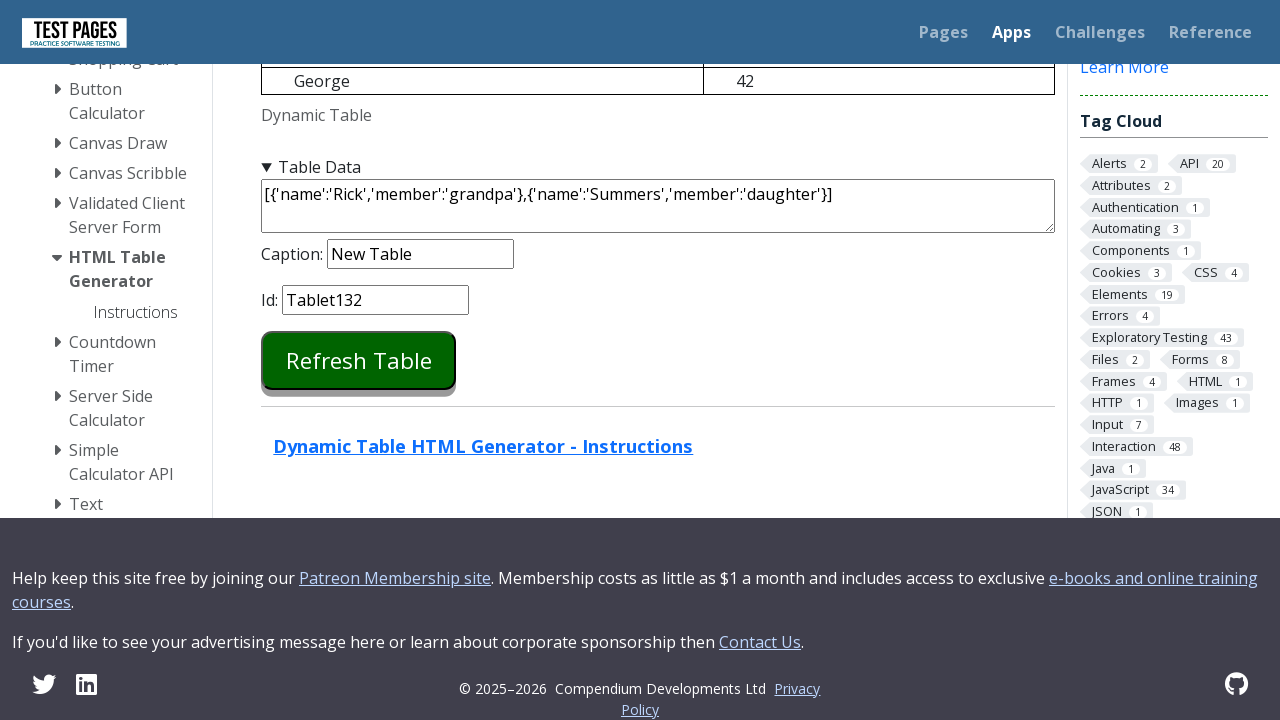